Tests alert handling by clicking an alert button and accepting the alert dialog

Starting URL: http://omayo.blogspot.com/

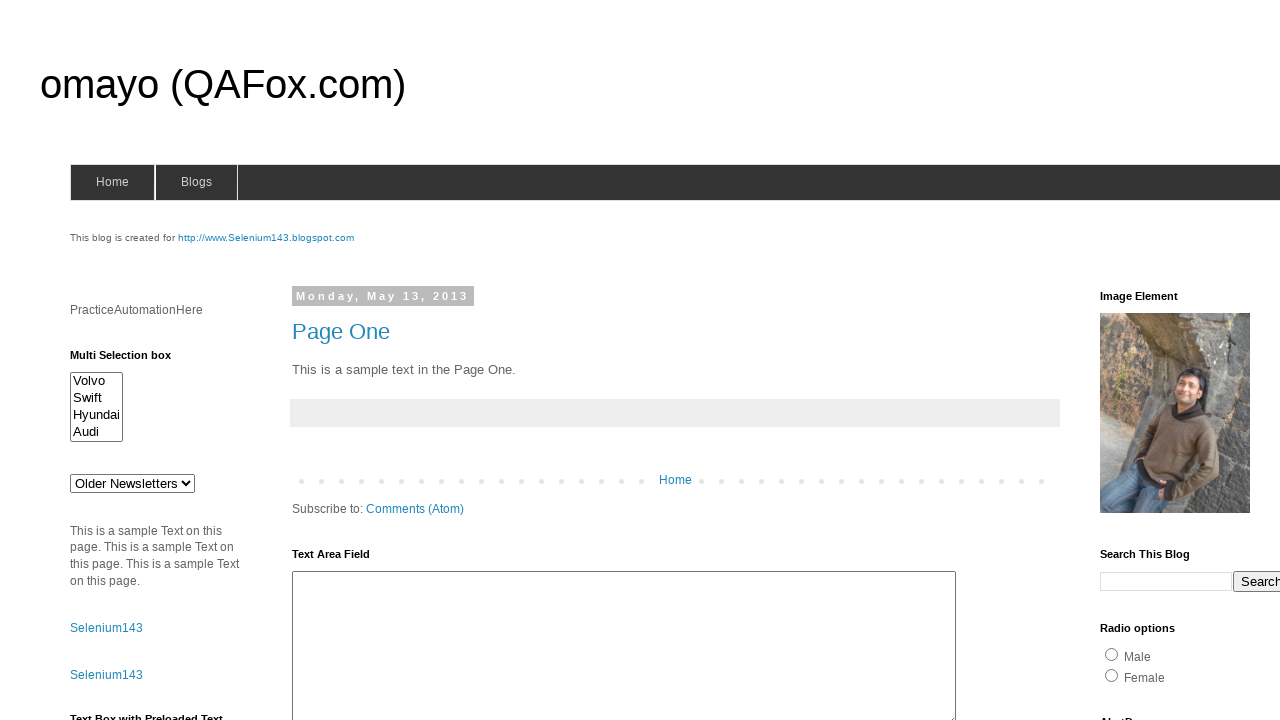

Clicked alert button with ID 'alert1' at (1154, 361) on #alert1
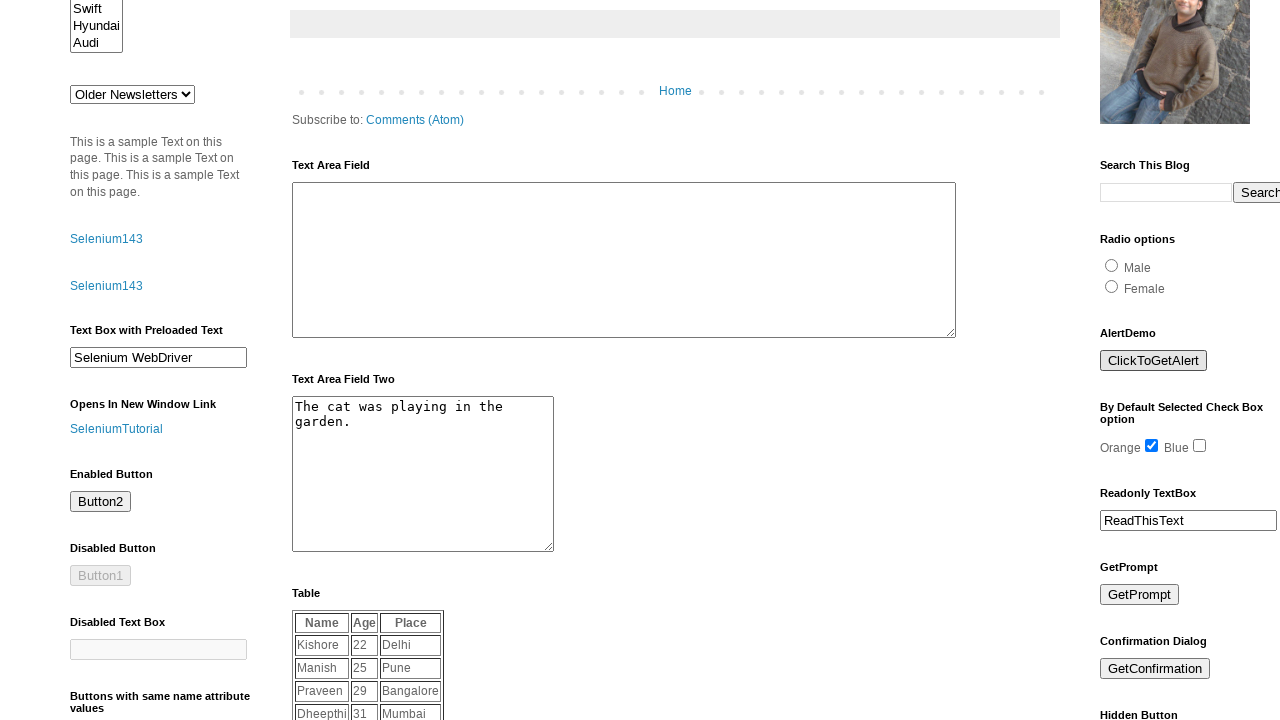

Set up dialog handler to accept alert dialogs
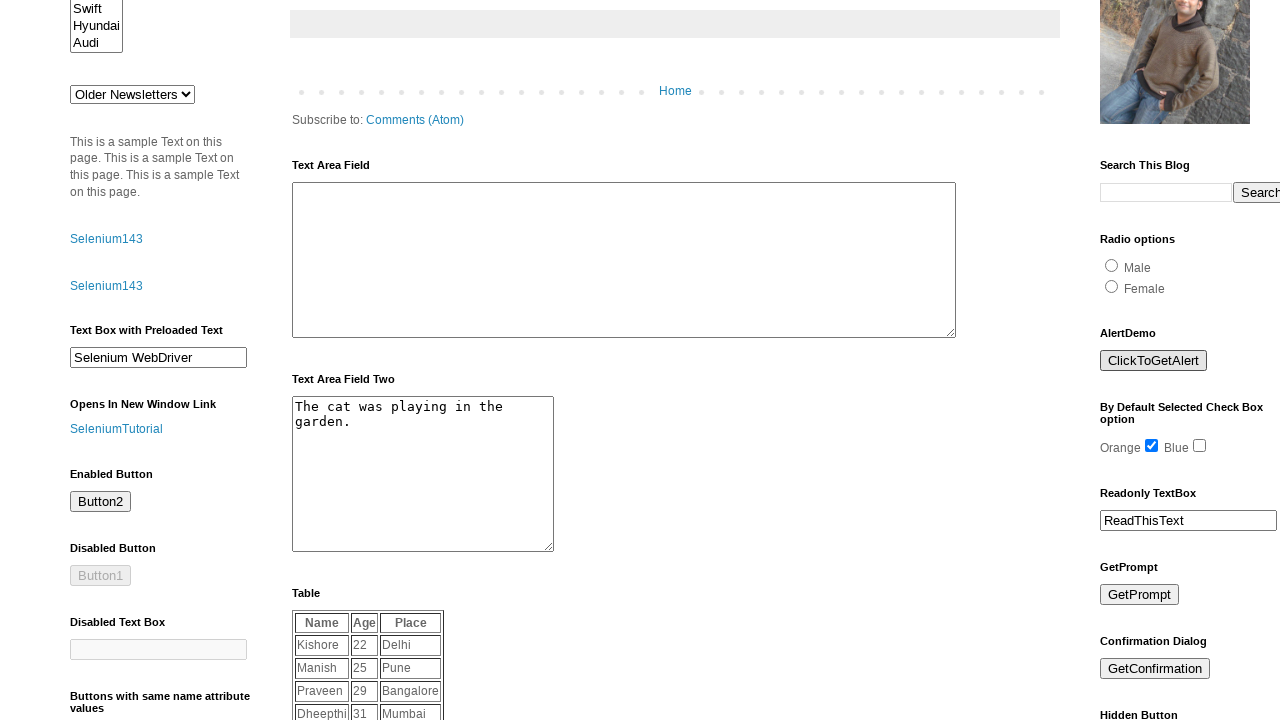

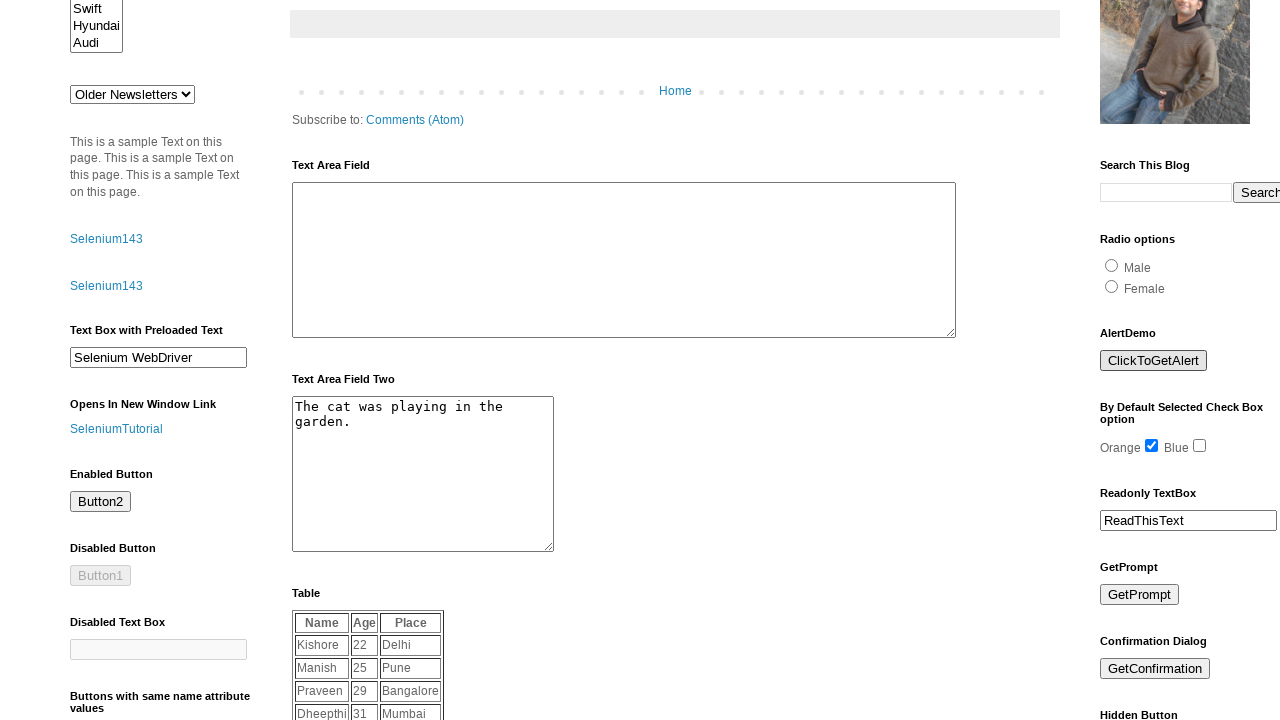